Navigates to Oracle's security alerts page, waits for the alert table to load, clicks on the first security alert link to view its details, then navigates back to the main alerts page.

Starting URL: https://www.oracle.com/security-alerts/

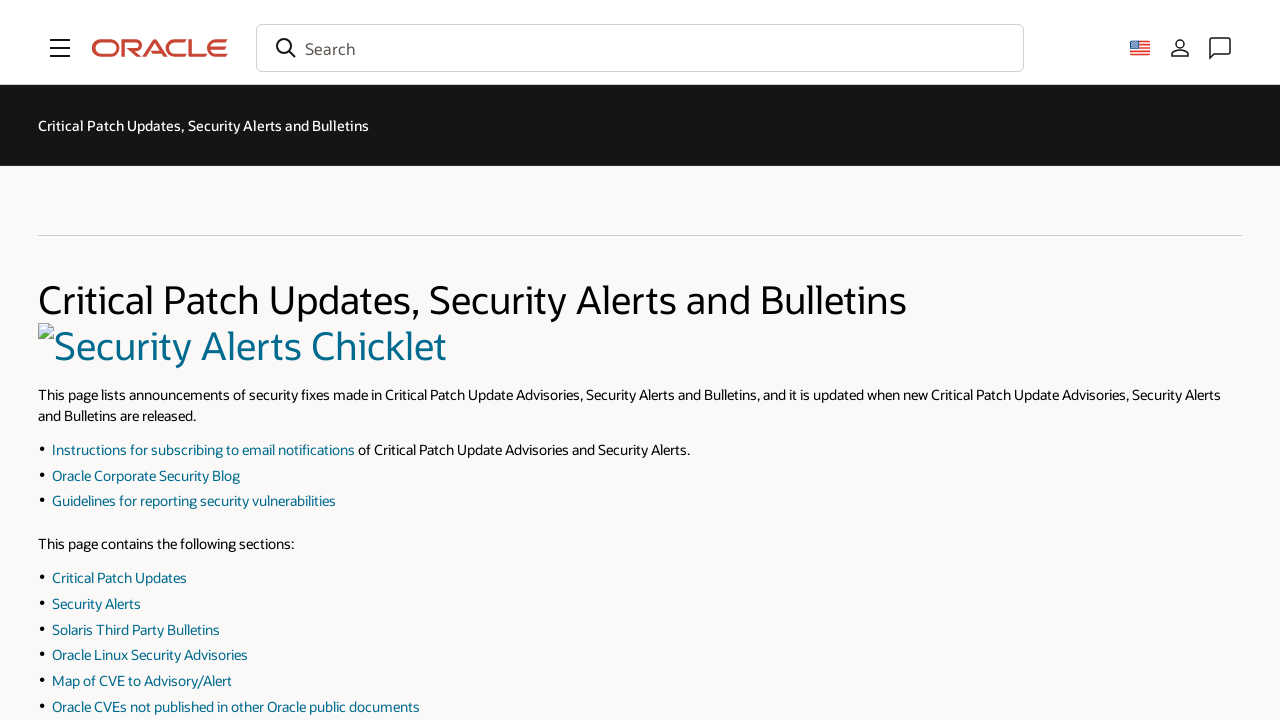

Security alerts section loaded
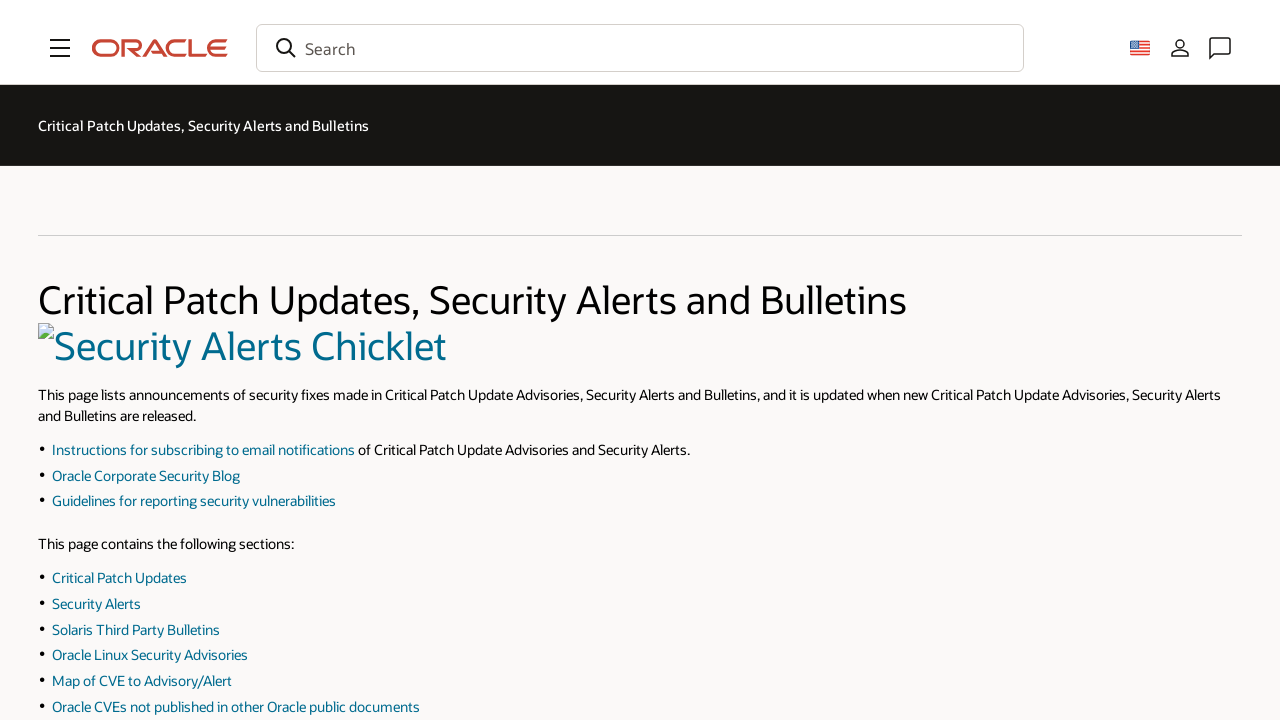

Alerts table loaded
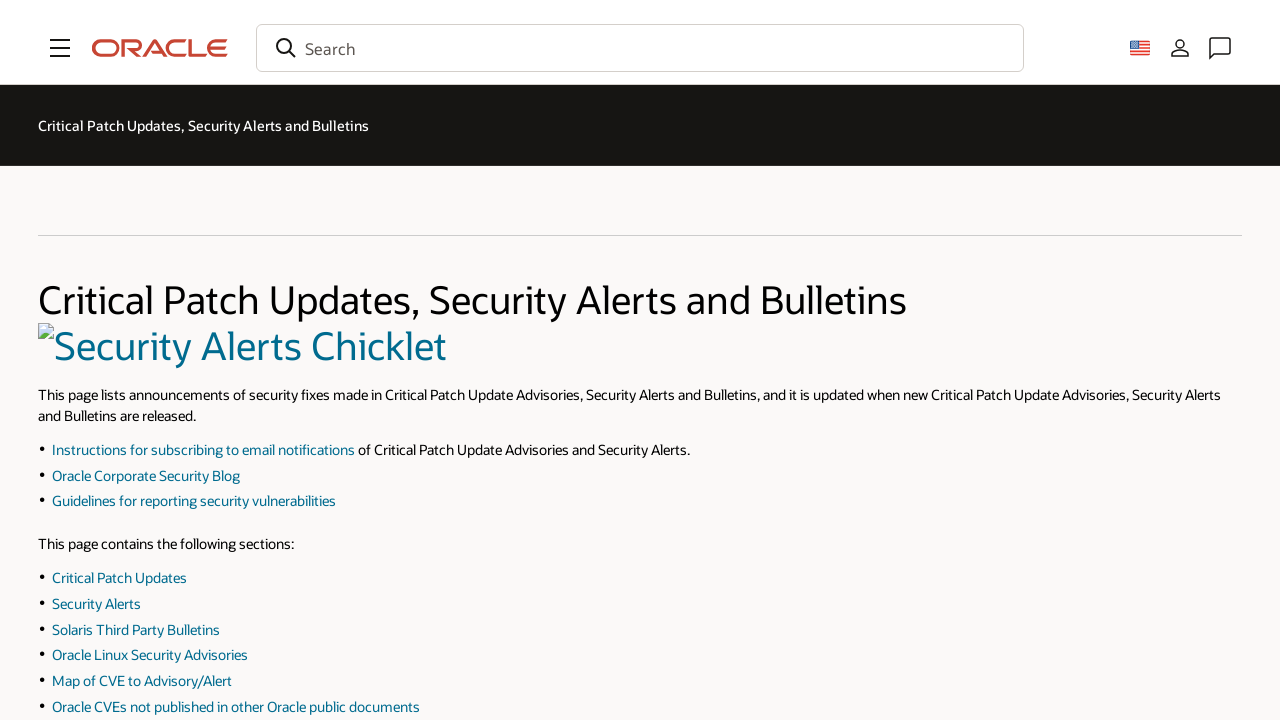

Clicked on first security alert link at (149, 391) on table tbody tr td:first-child a >> nth=0
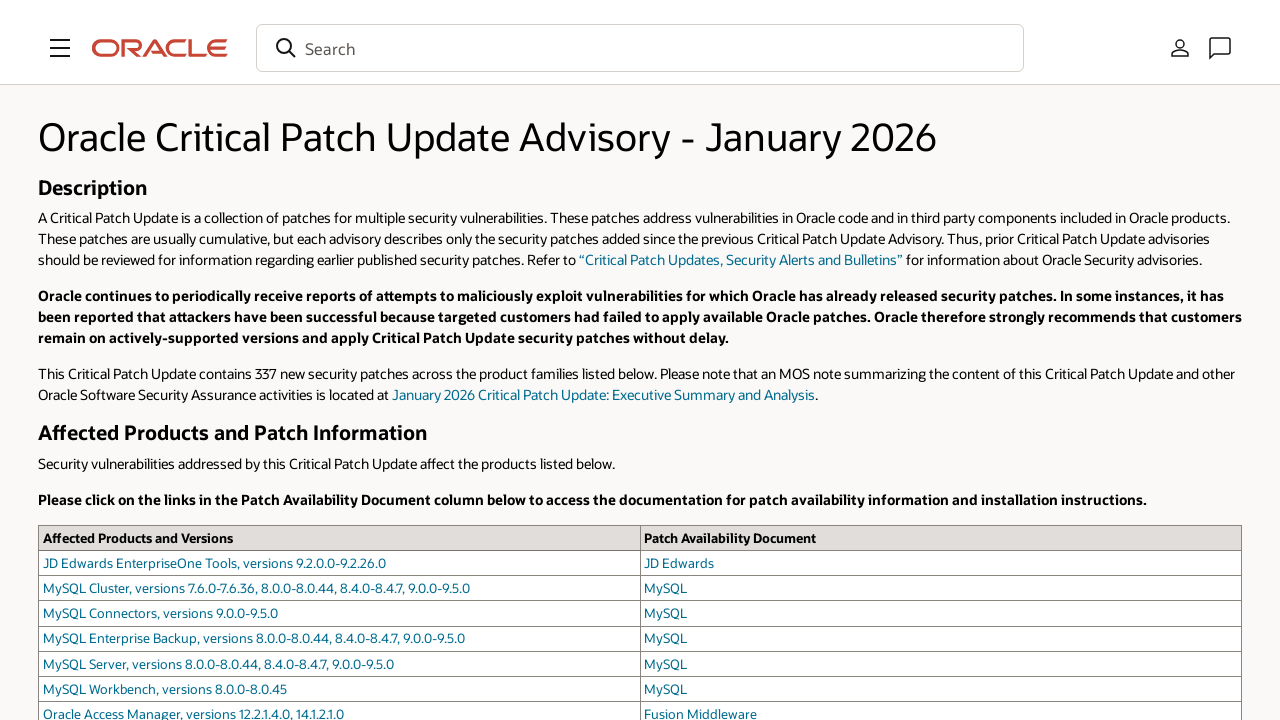

Alert detail page loaded
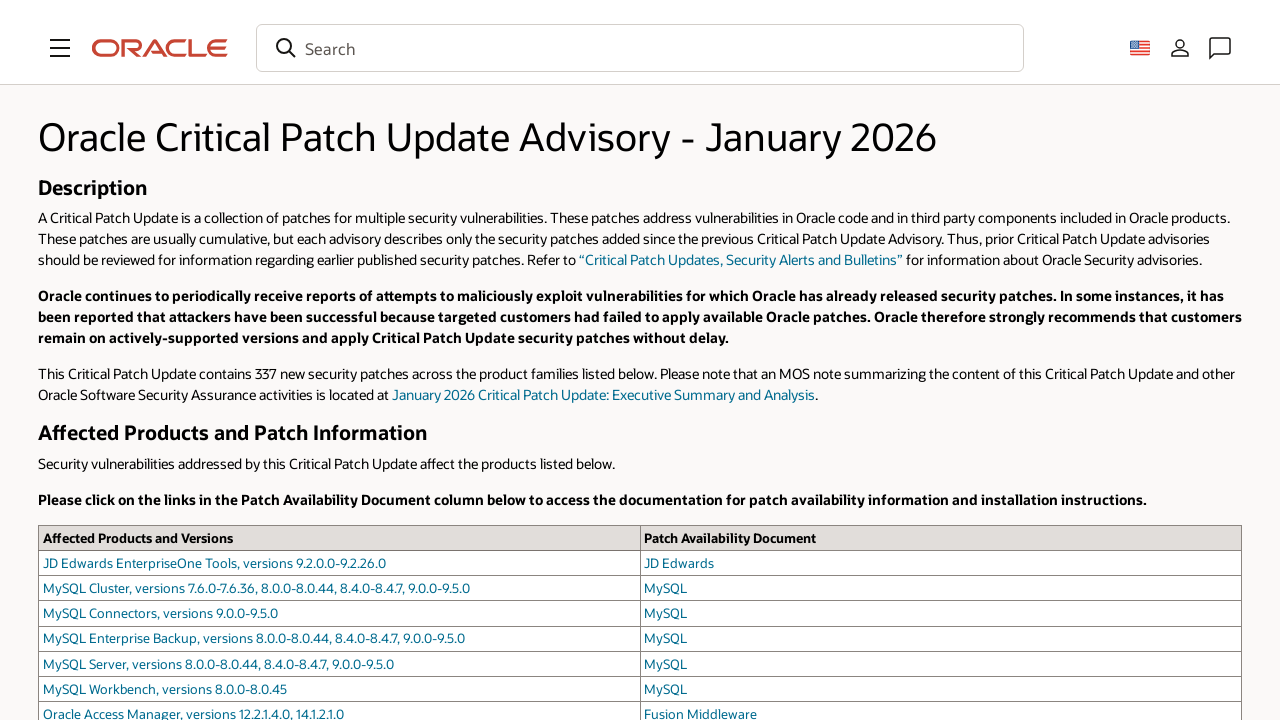

Navigated back to main alerts page
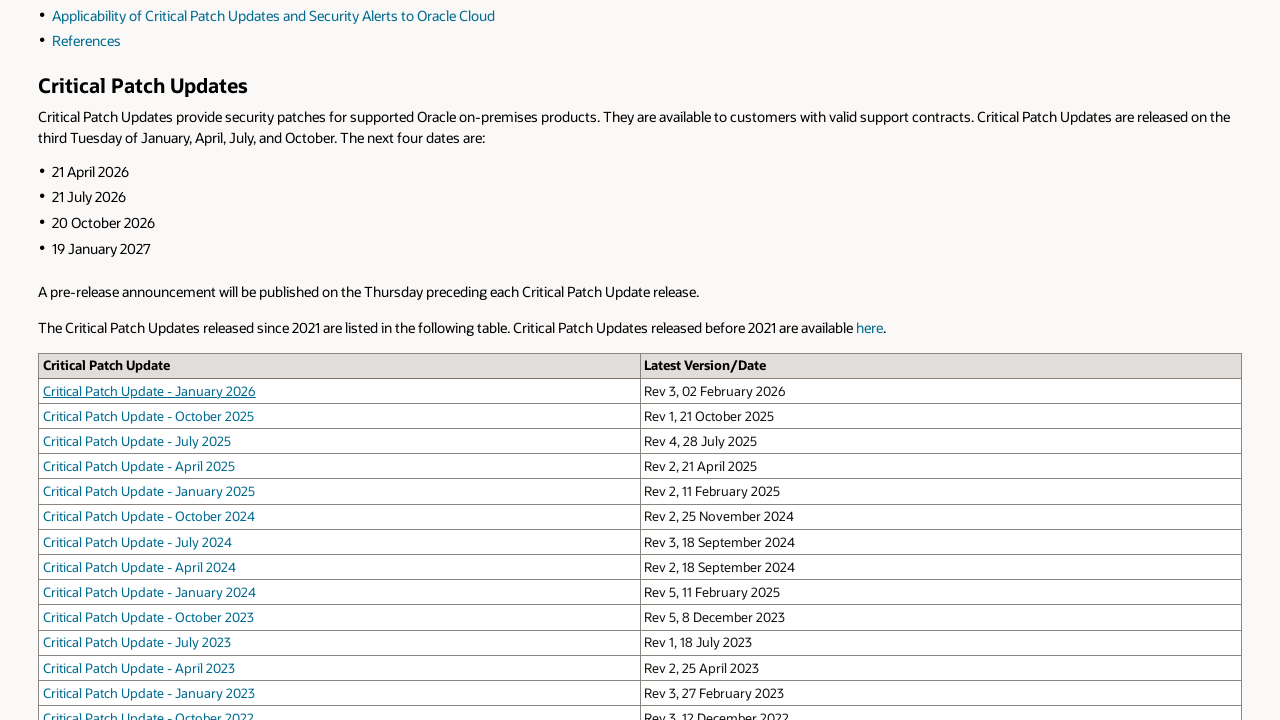

Main alerts page reloaded
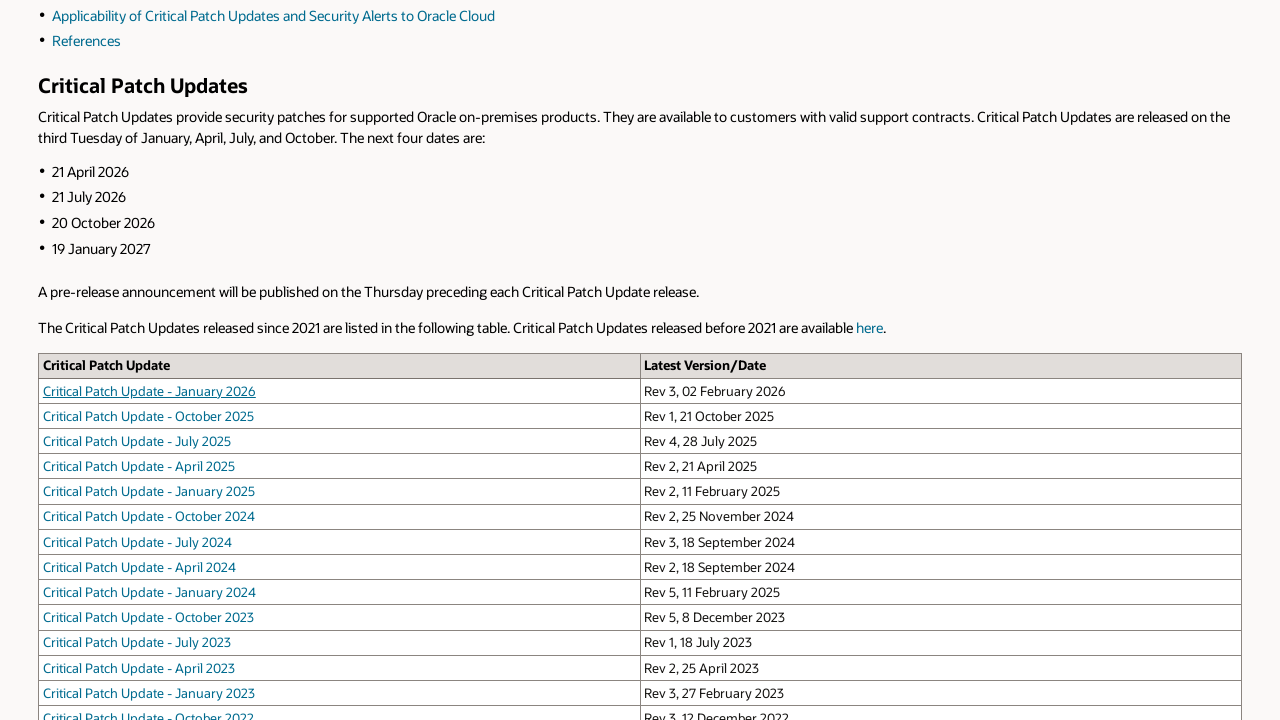

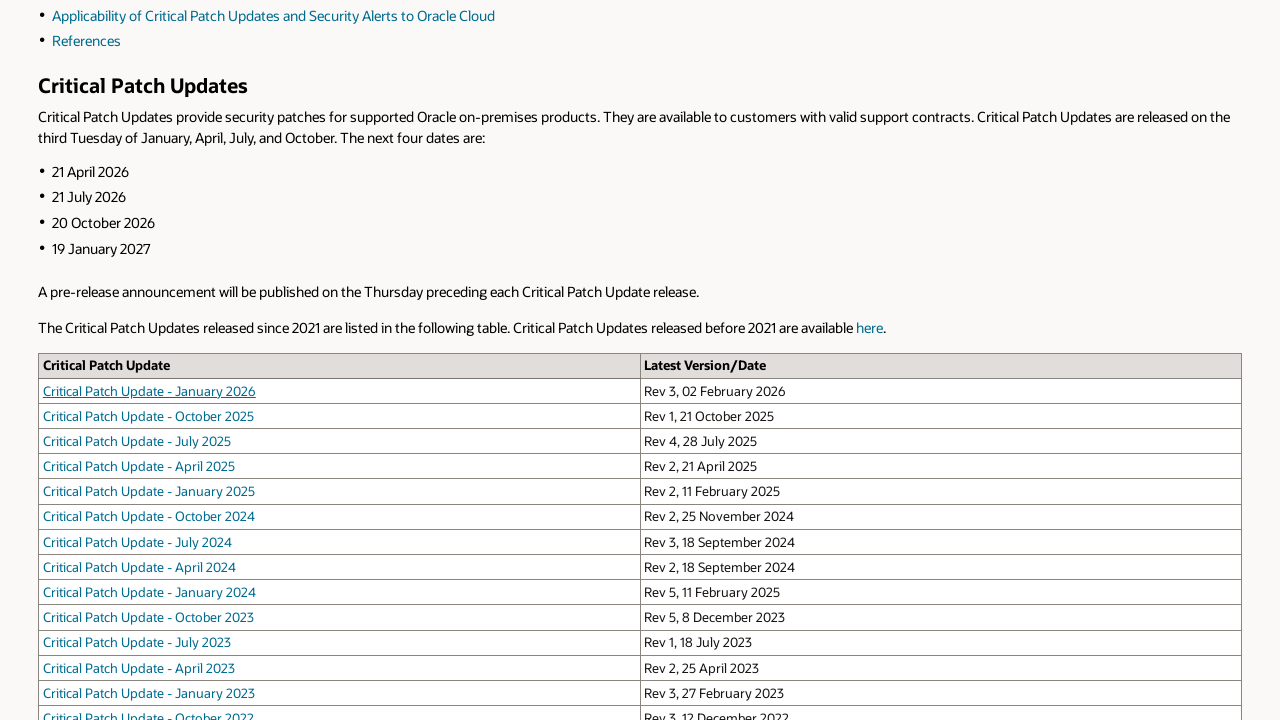